Fills out a registration form with first name, last name, and email, then submits and verifies the success message

Starting URL: http://suninjuly.github.io/registration1.html

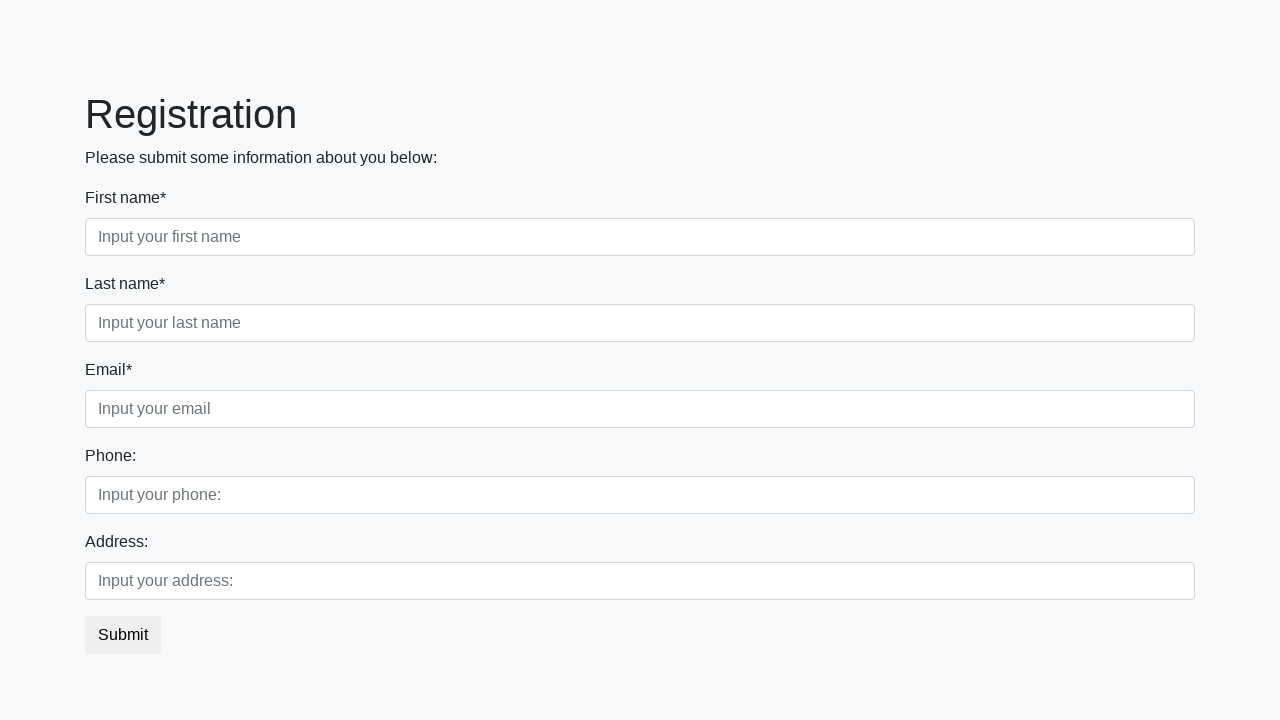

Filled first name field with 'Ivan' on div.first_block > div.form-group.first_class > input
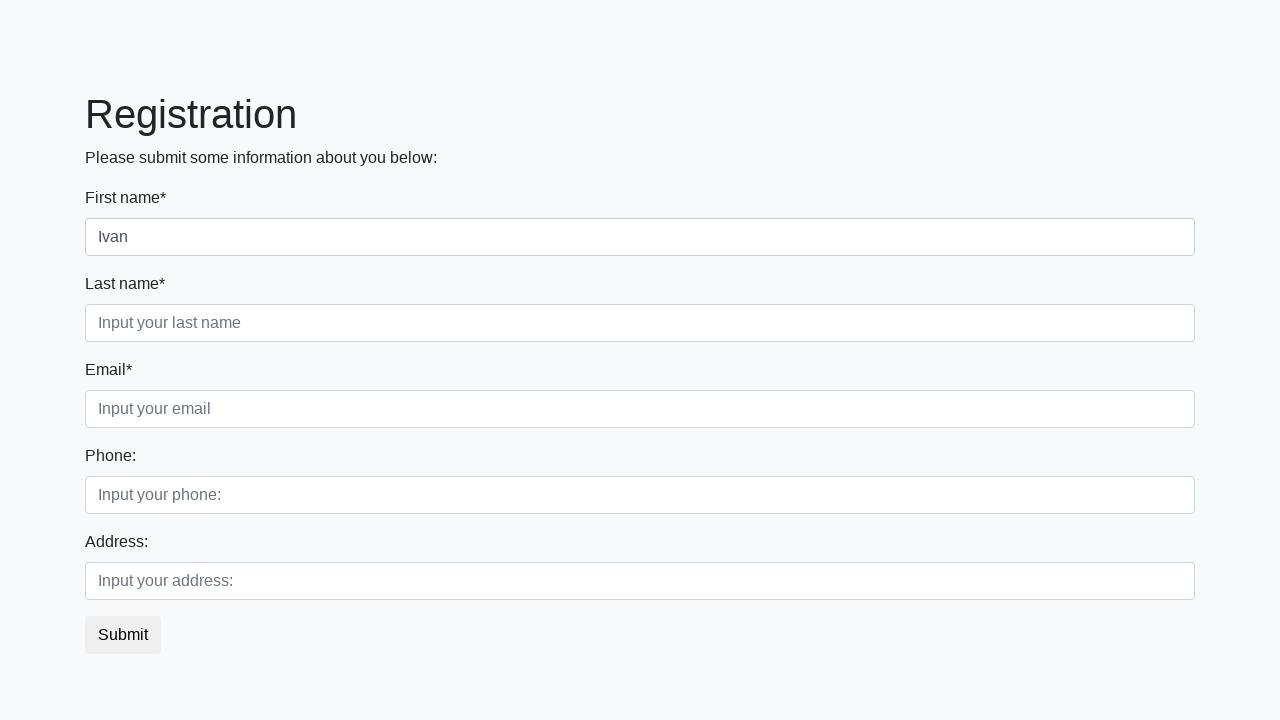

Filled last name field with 'Ivanovich' on div.first_block > div.form-group.second_class > input
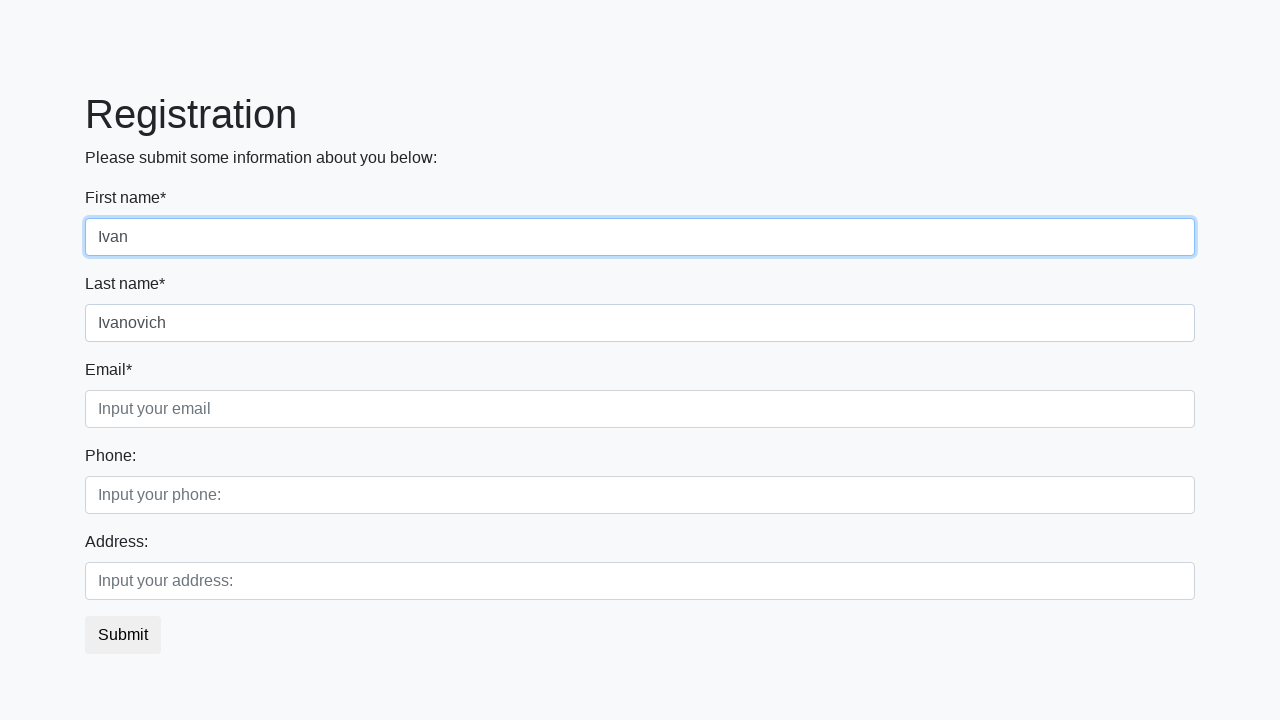

Filled email field with 'Ivan@example.com' on div.first_block > div.form-group.third_class > input
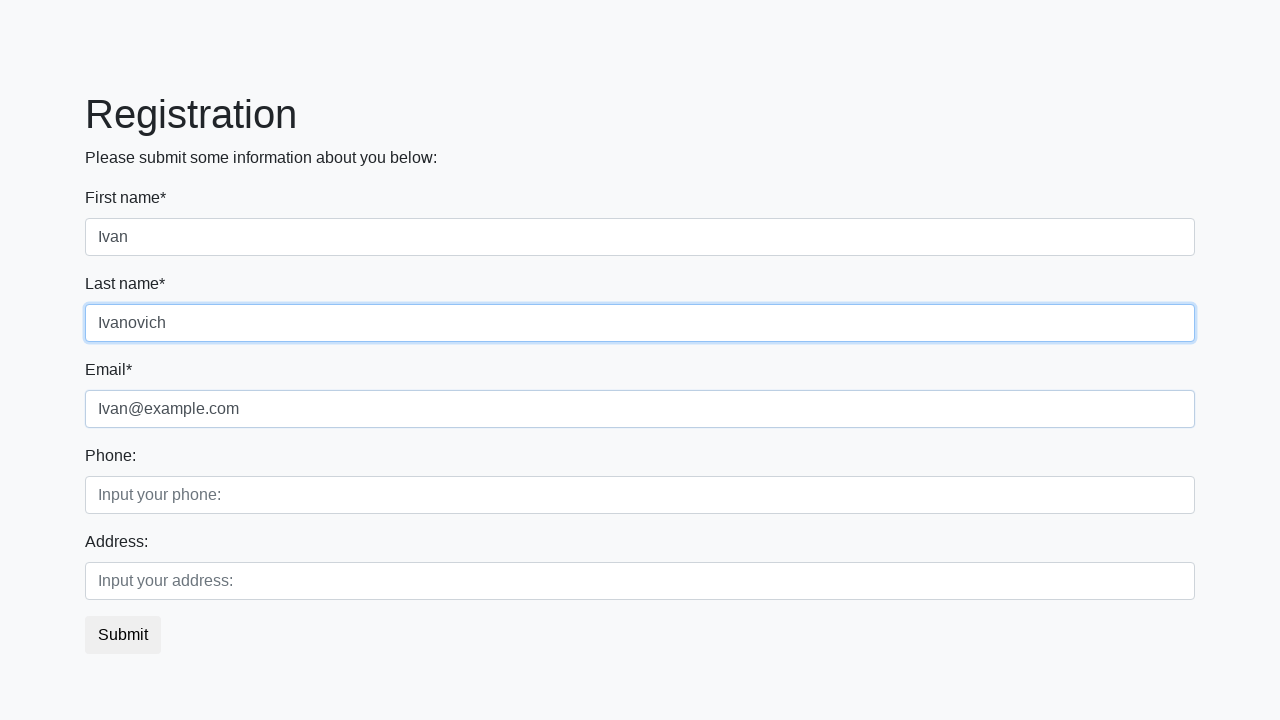

Clicked submit button to register at (123, 635) on button.btn
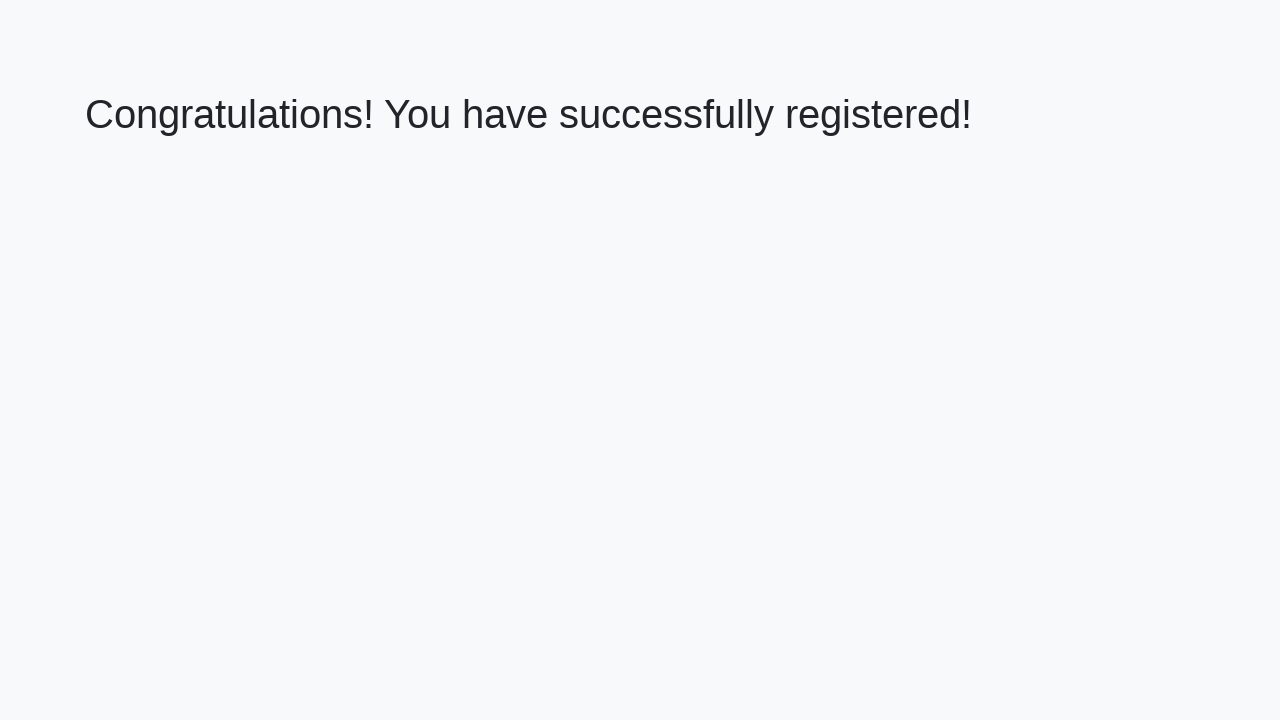

Success message header loaded
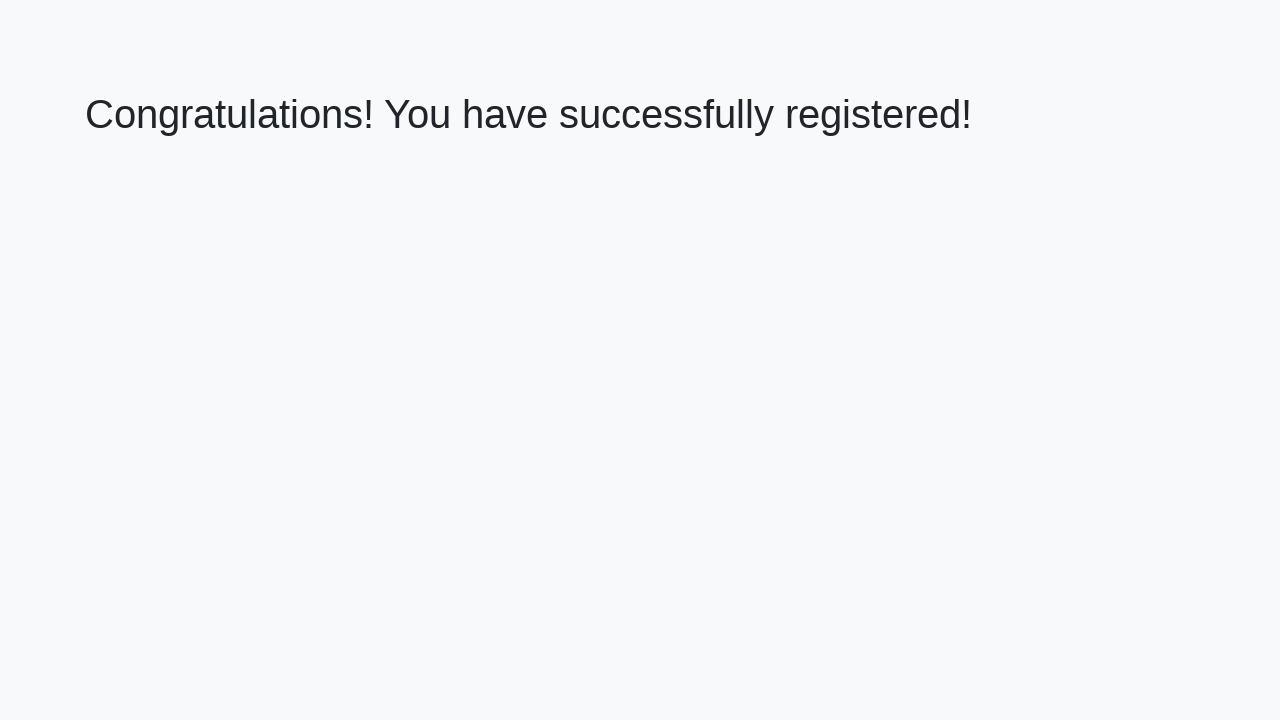

Retrieved success message text
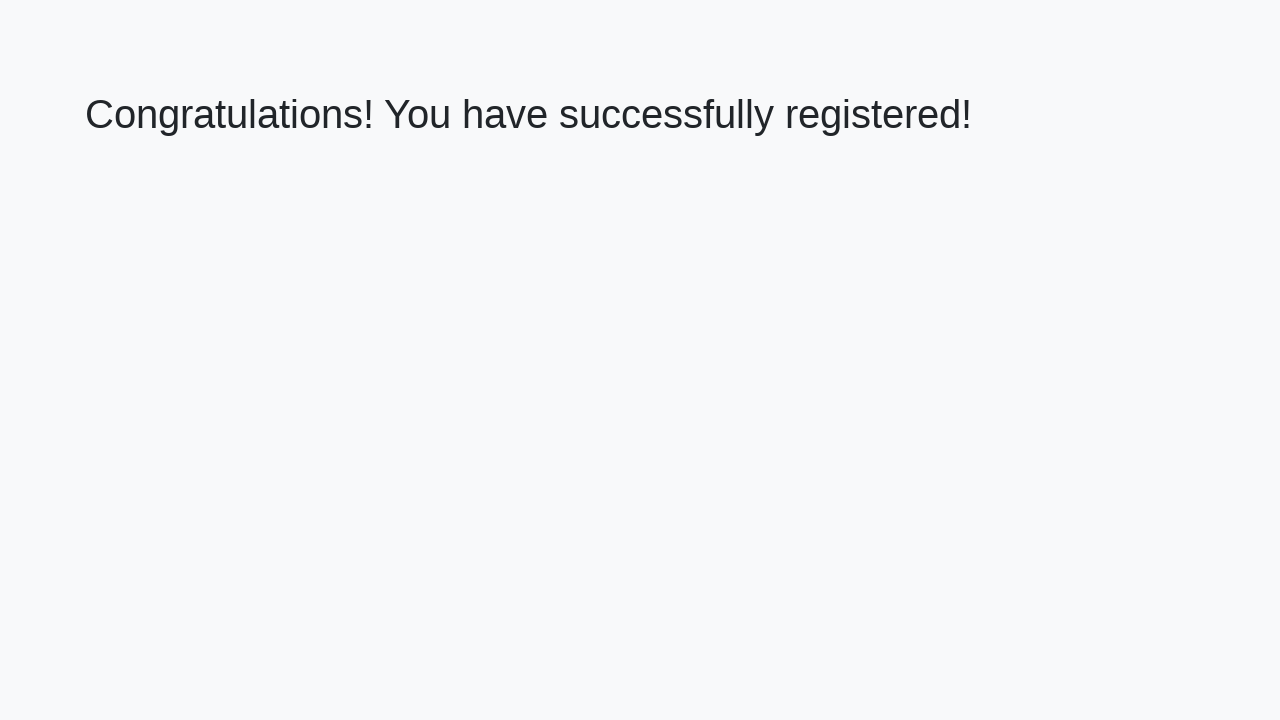

Verified success message: 'Congratulations! You have successfully registered!'
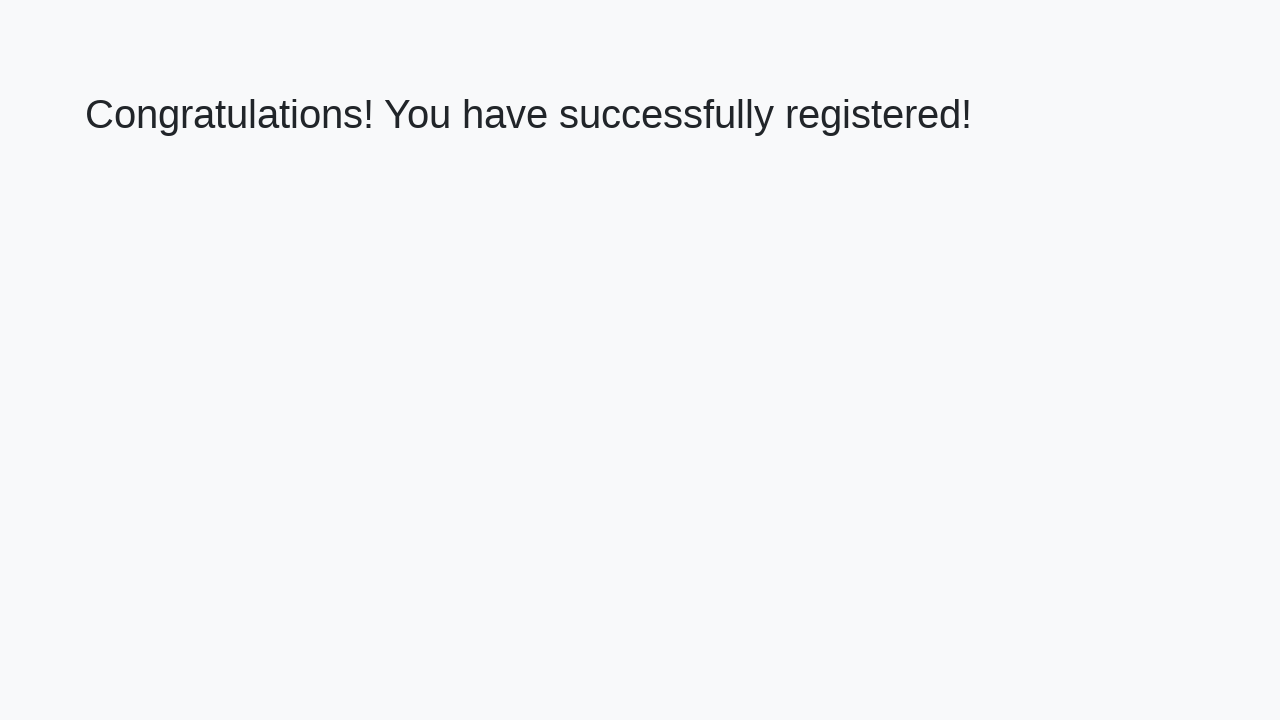

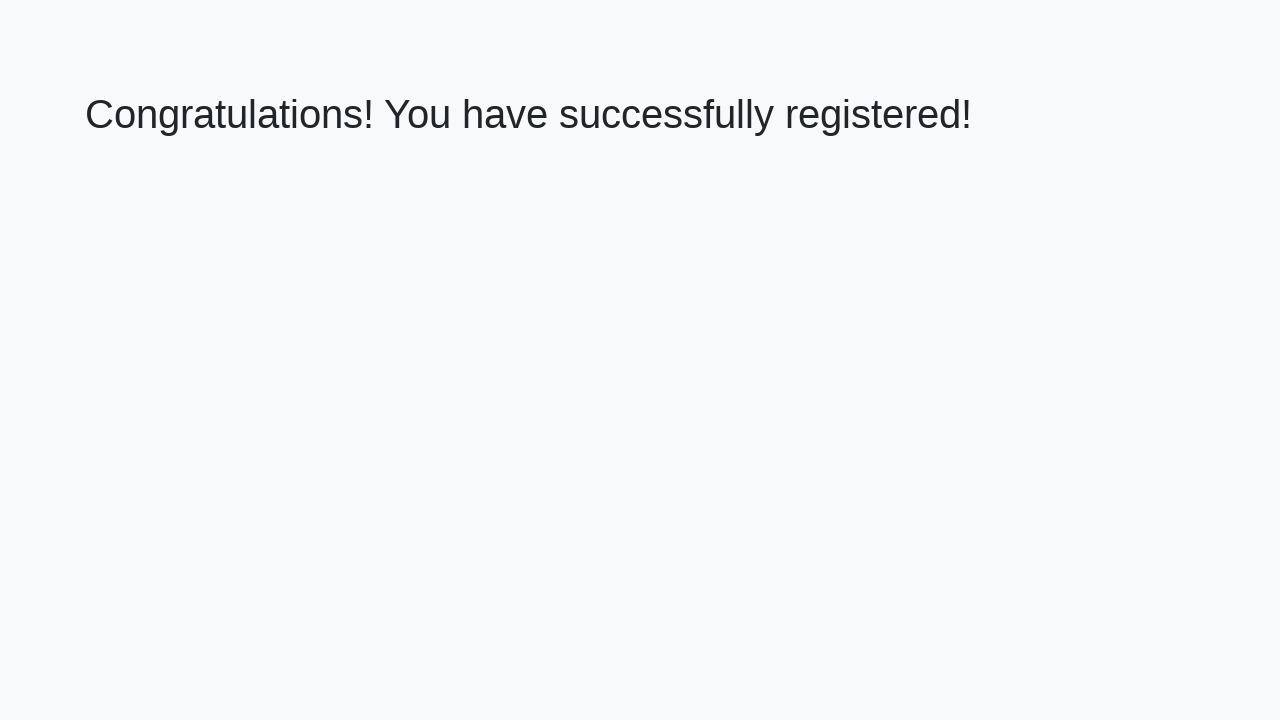